Navigates to OrangeHRM demo site login page and clicks on the OrangeHRM, Inc link (likely a footer/copyright link to the company website)

Starting URL: https://opensource-demo.orangehrmlive.com/web/index.php/auth/login

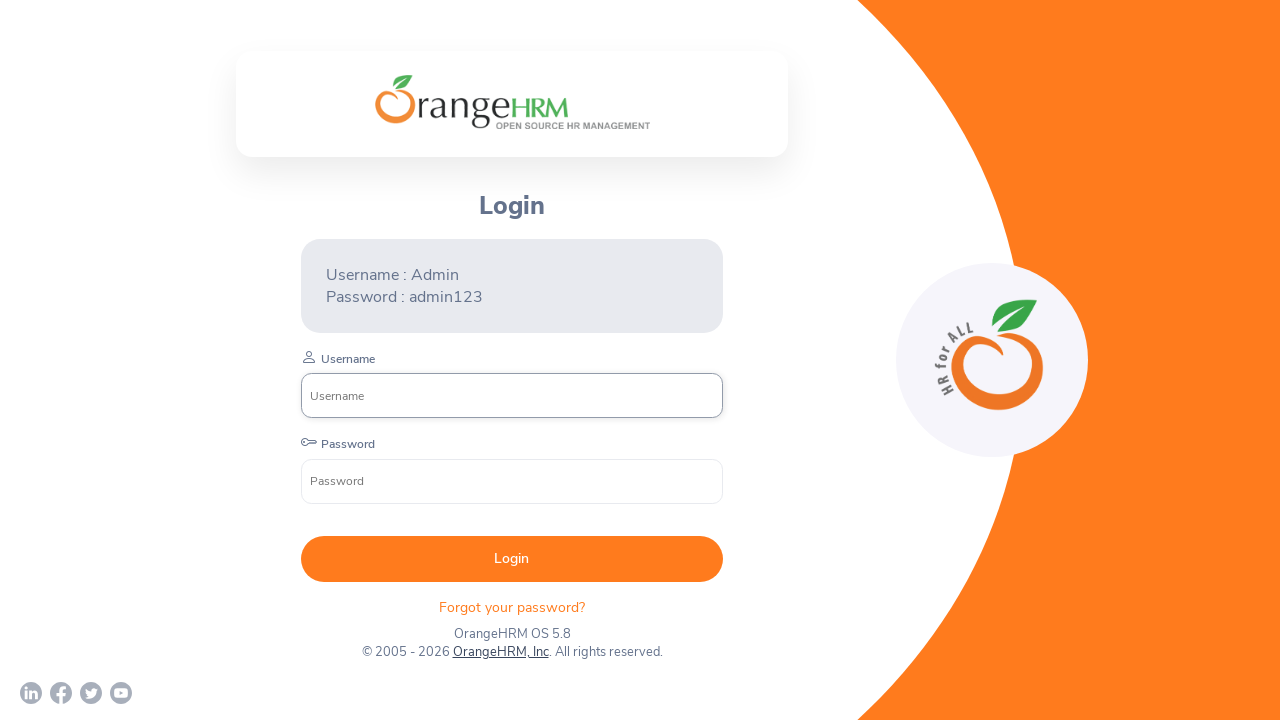

Clicked on the OrangeHRM, Inc link at (500, 652) on a:has-text('OrangeHRM, Inc')
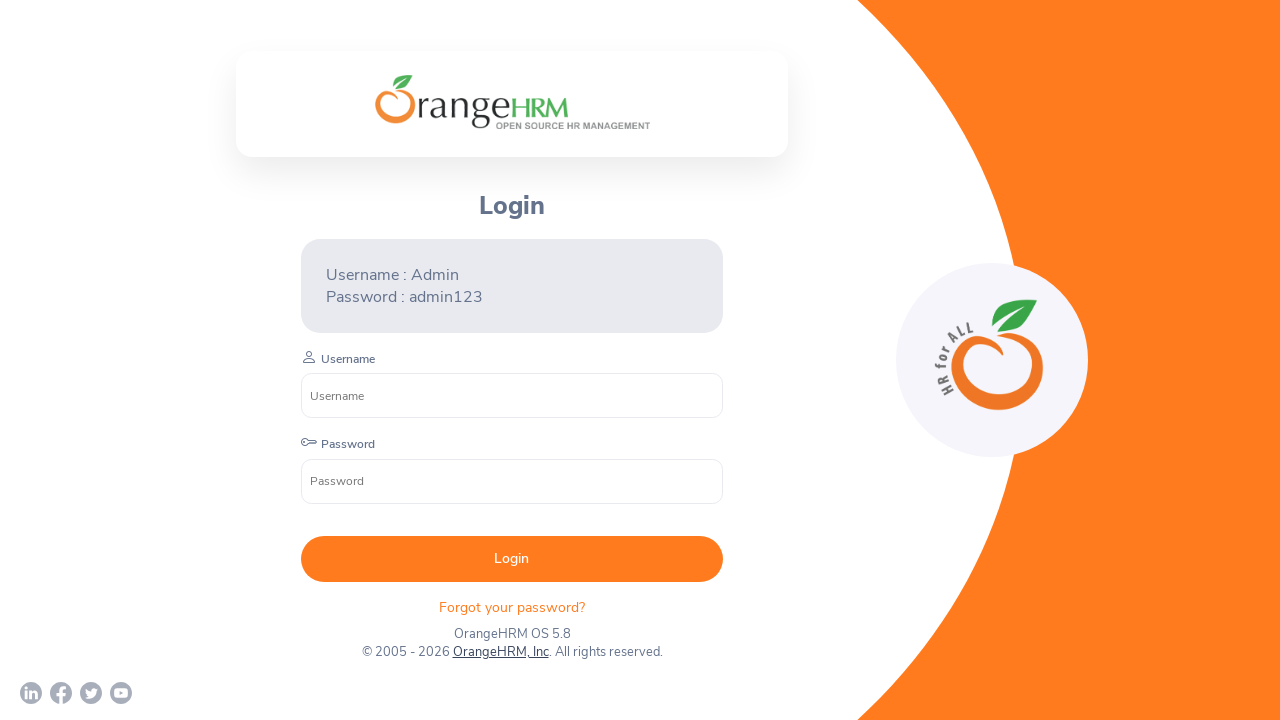

Waited 3 seconds for navigation or new page to load
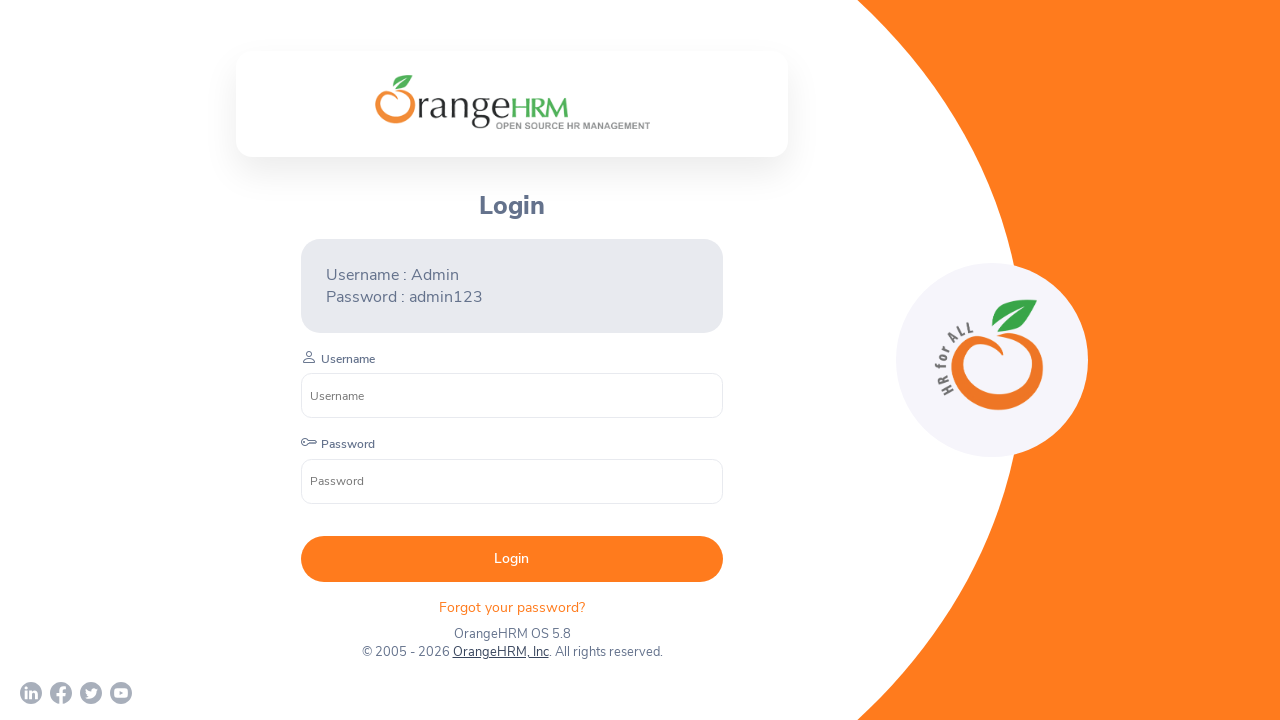

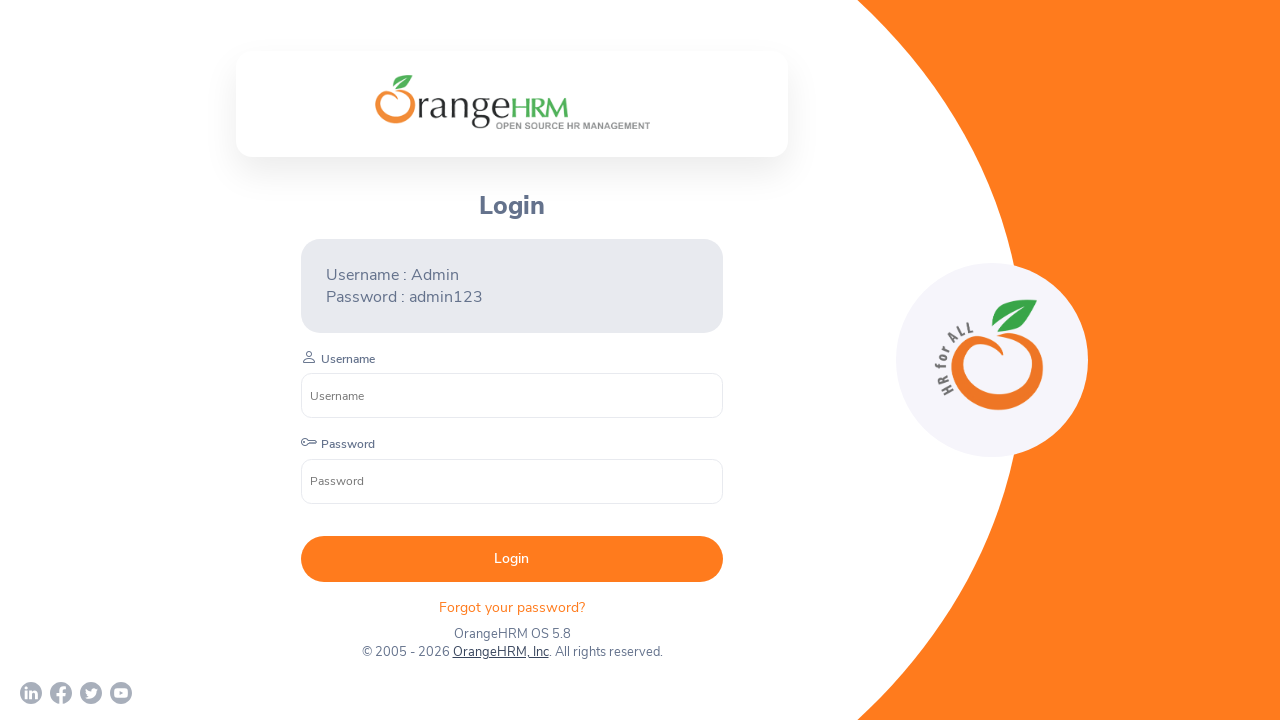